Tests navigation from signin page to signup page and verifies the ability to switch to the Suppliers tab on the signup form.

Starting URL: https://gtm.whr.ai/signin

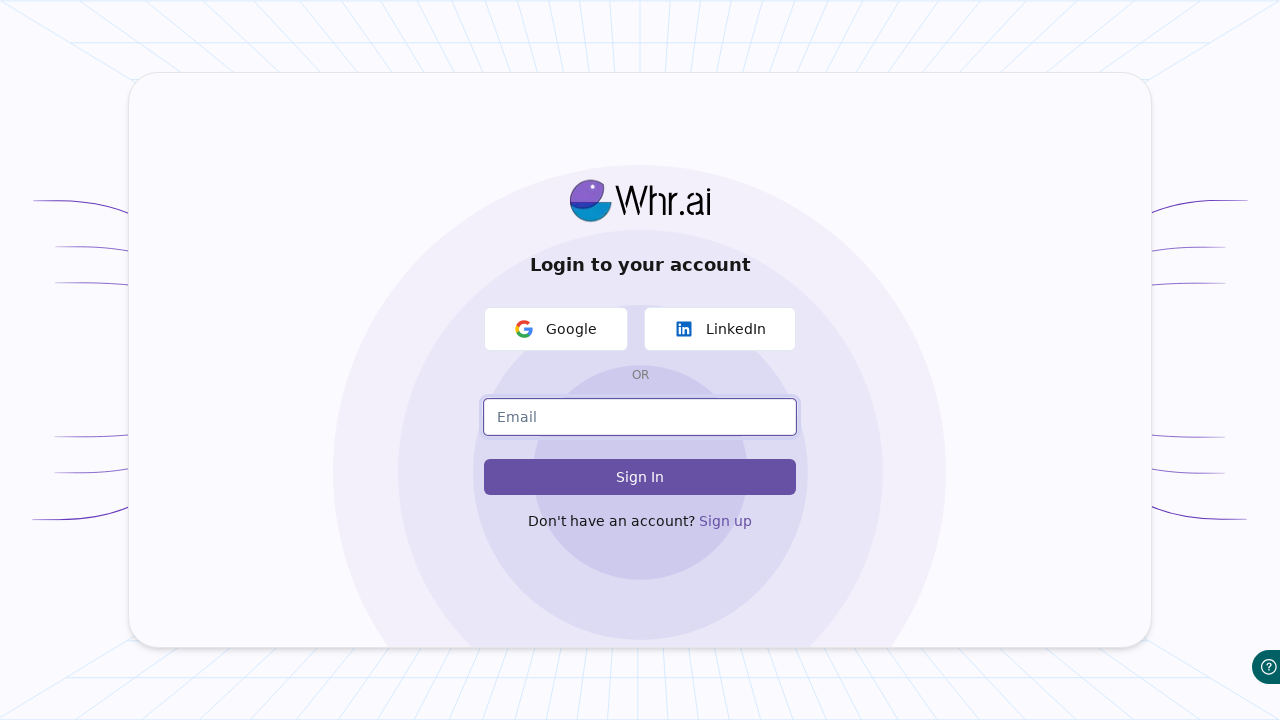

Clicked Sign up link to navigate from signin page to signup page at (697, 521) on internal:role=link[name="Sign up"i]
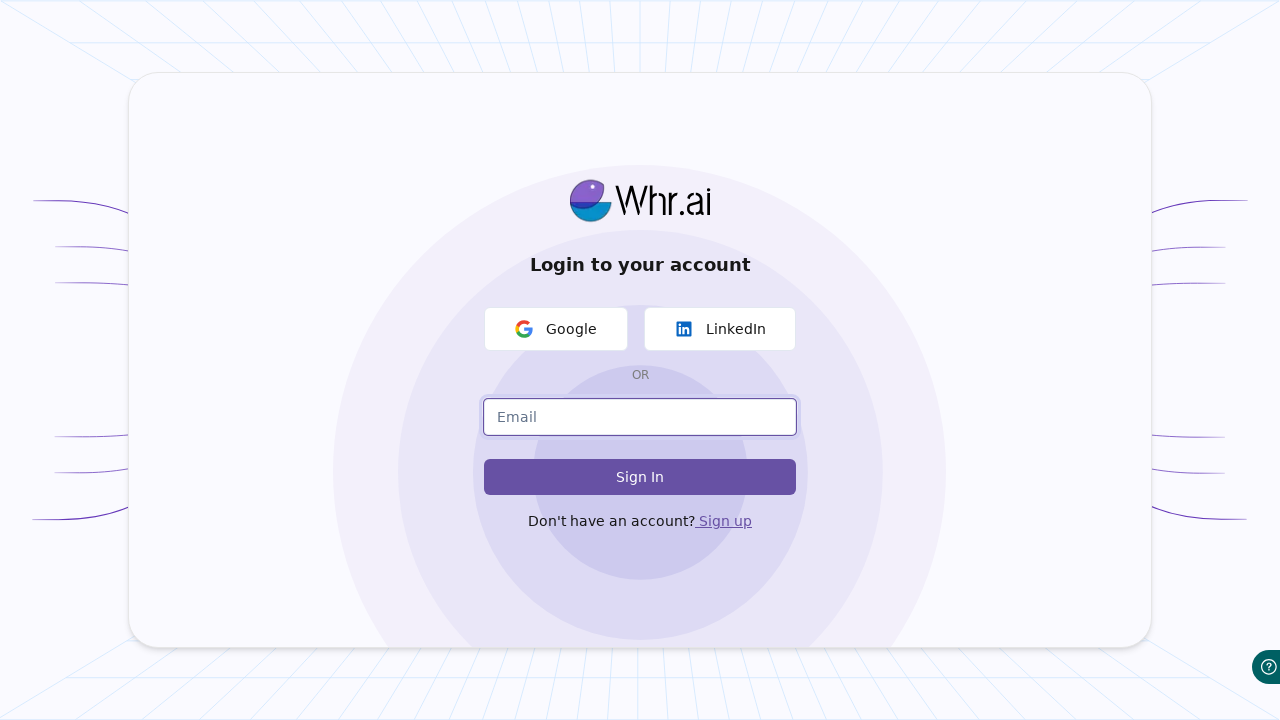

Clicked Suppliers tab on signup form at (822, 440) on internal:role=tab[name="Suppliers"i]
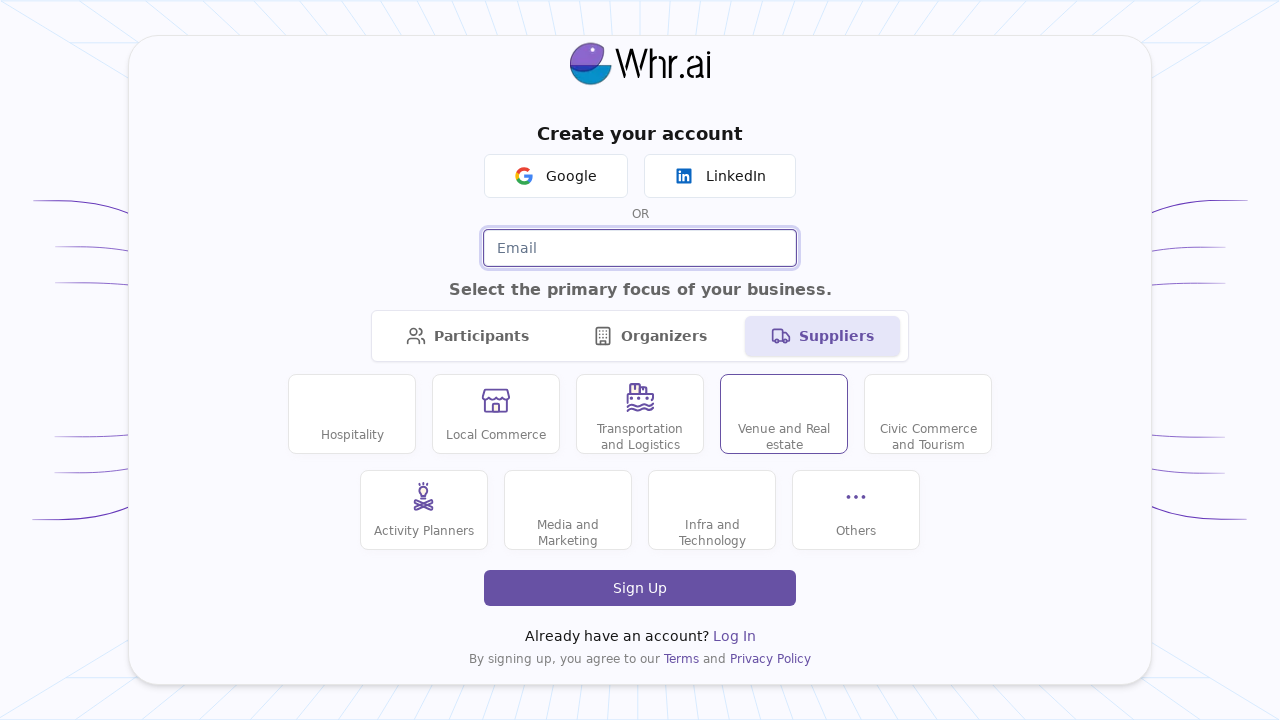

Page fully loaded
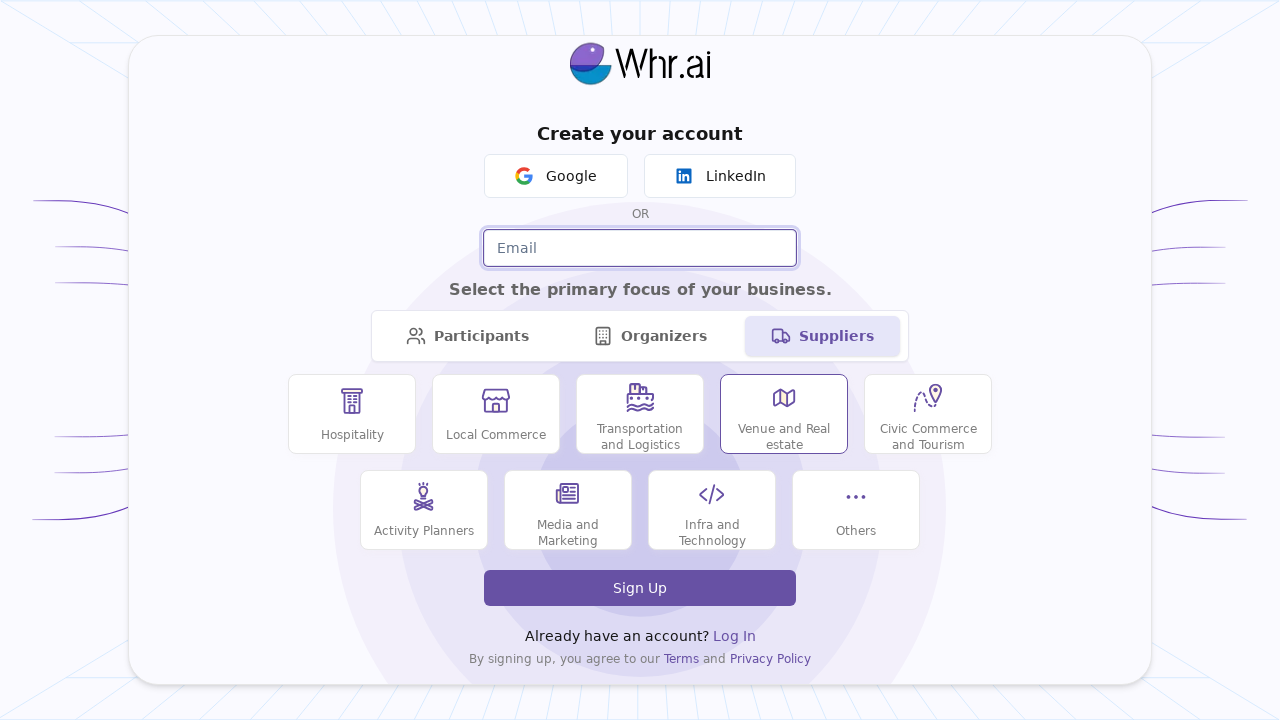

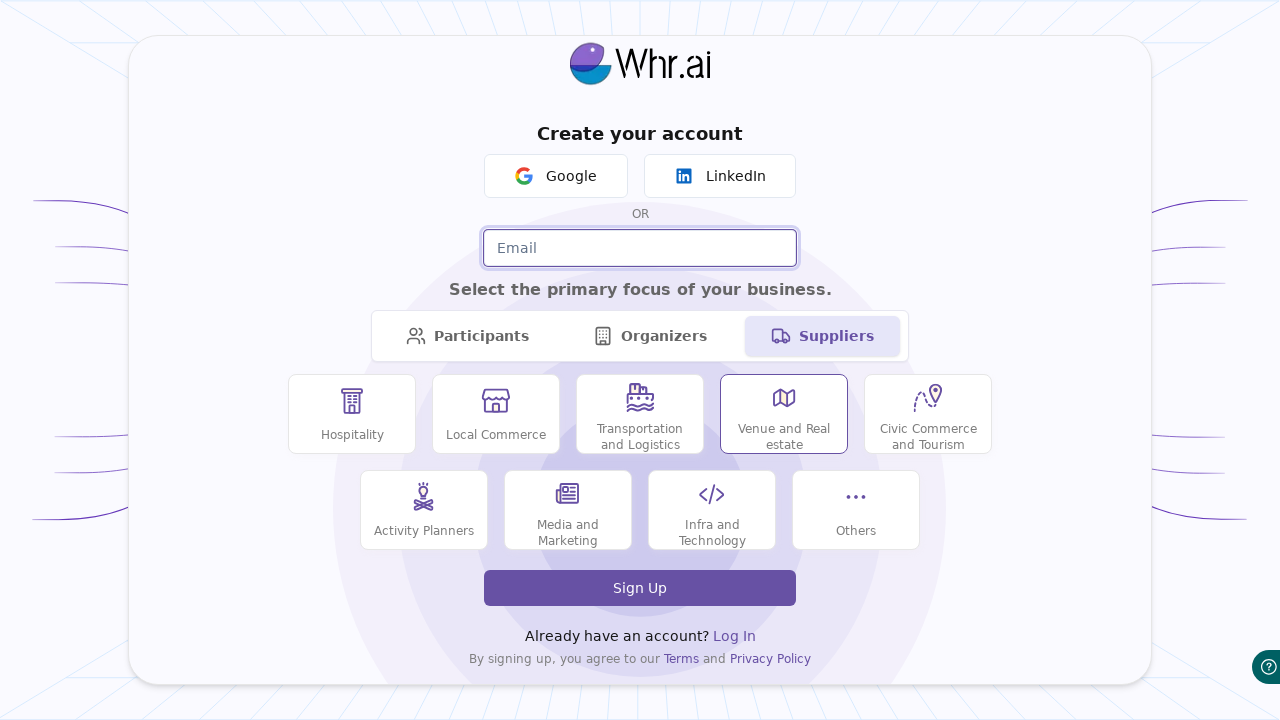